Tests checking a single specific checkbox by its value attribute (soccer)

Starting URL: http://www.tizag.com/htmlT/htmlcheckboxes.php

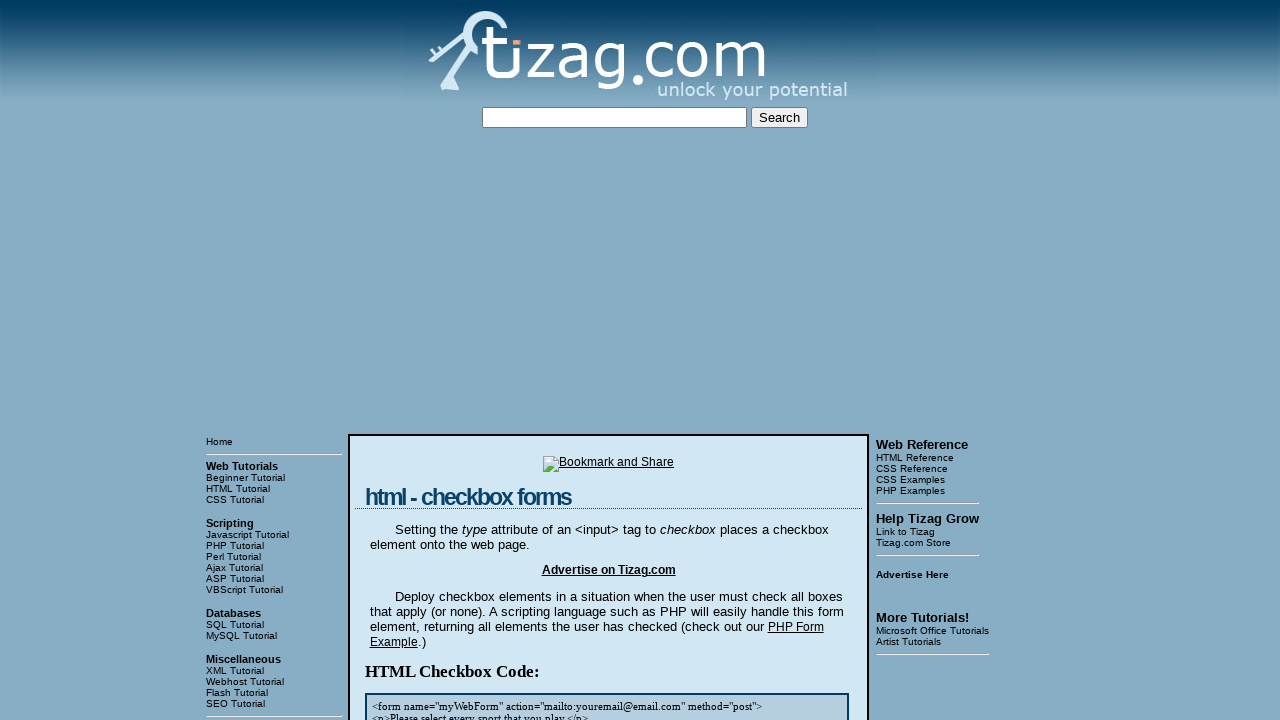

Navigated to HTML checkboxes test page
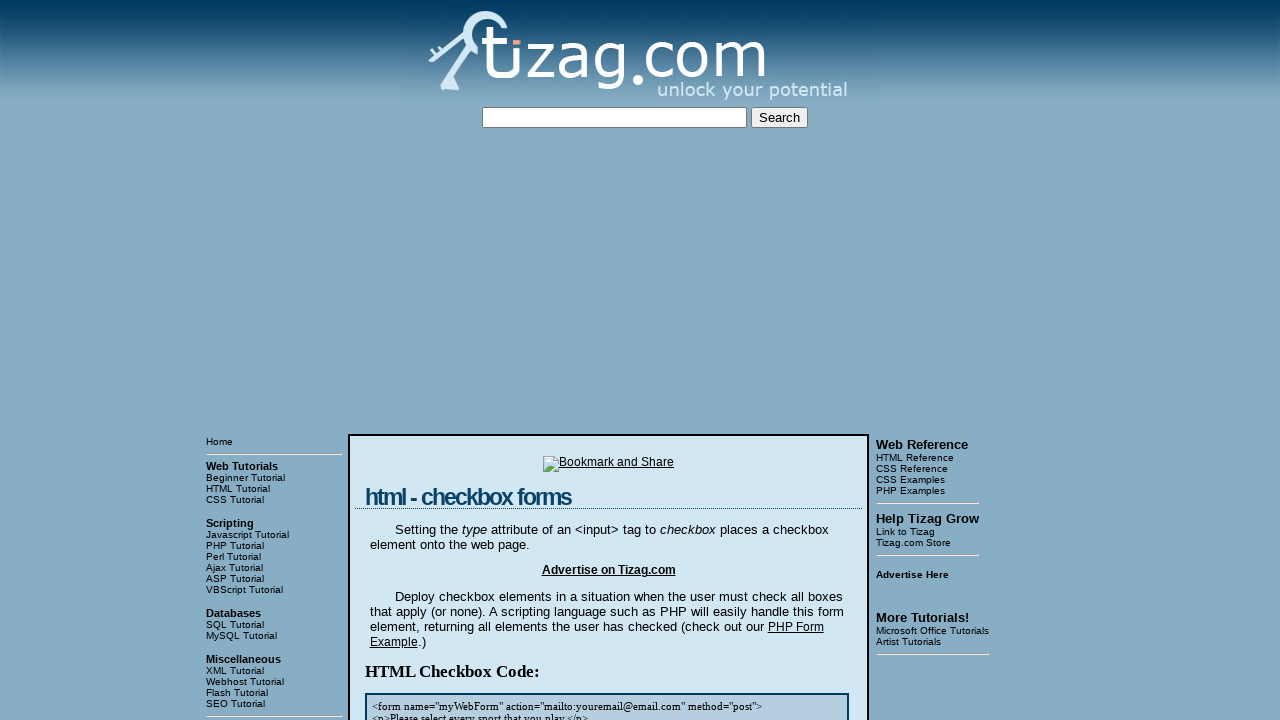

Checked the soccer checkbox at (422, 360) on [value='soccer']
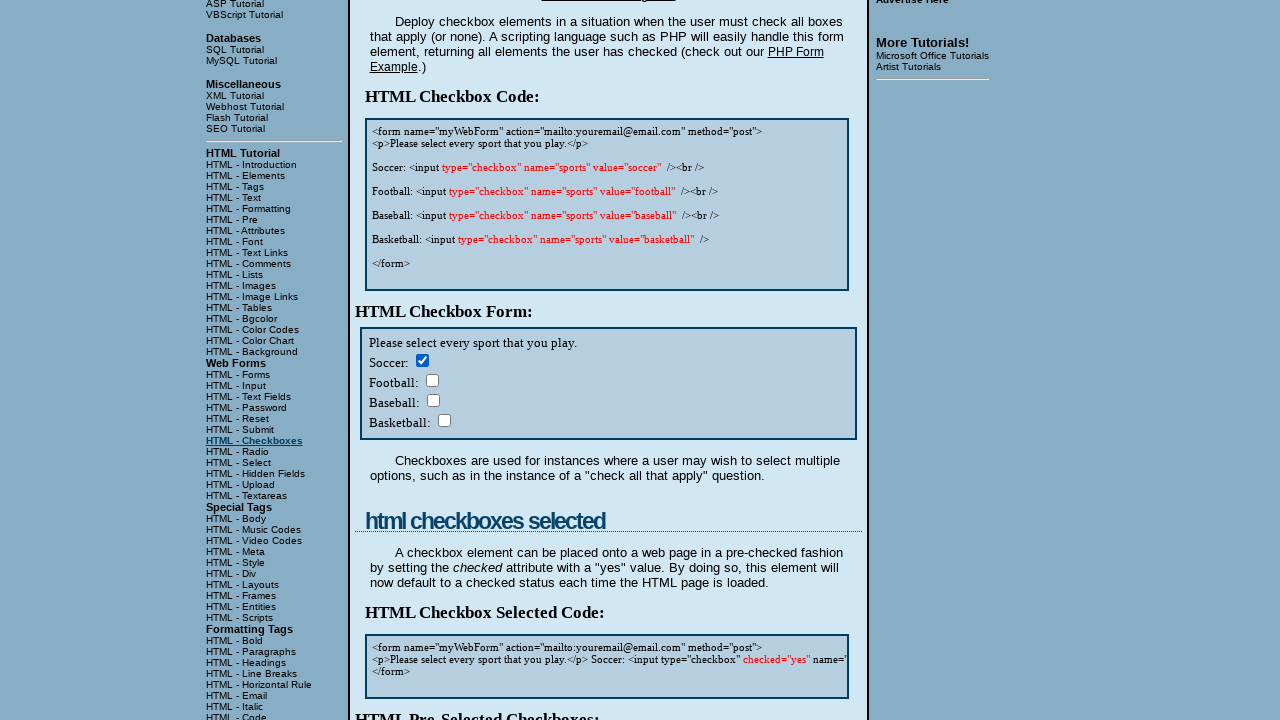

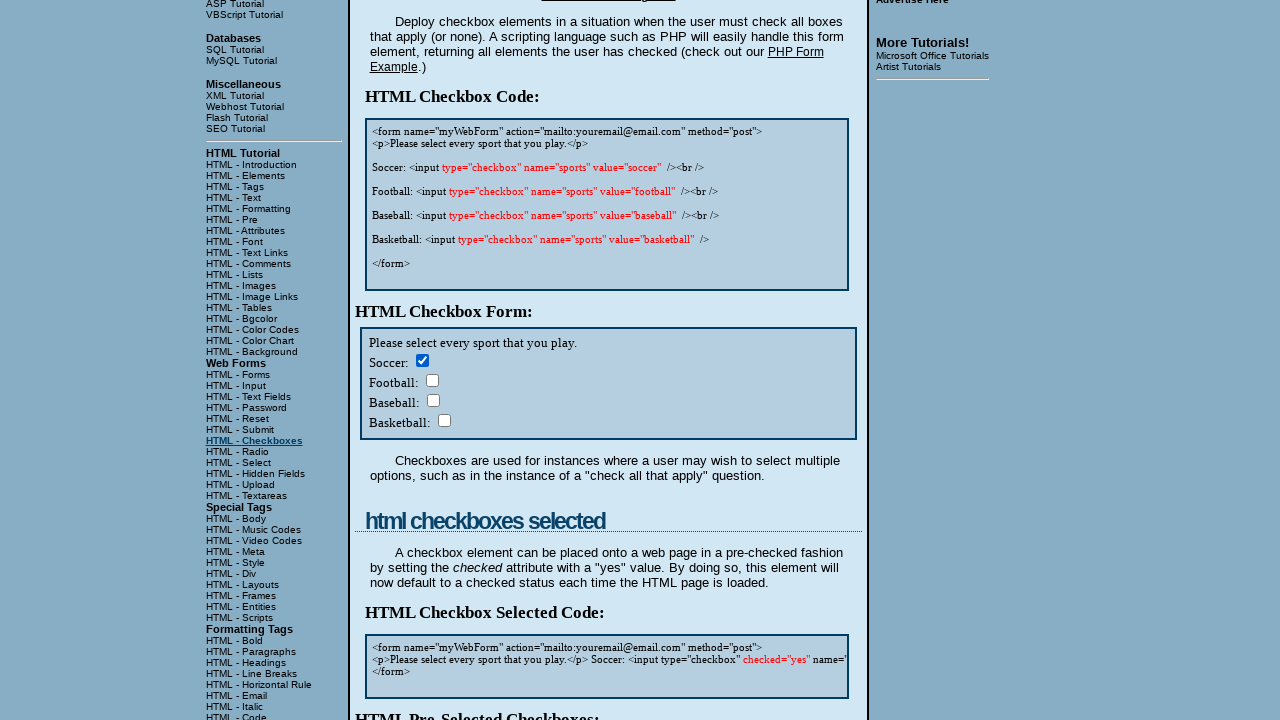